Tests iframe switching functionality by navigating between parent and nested frames, filling form fields in different frame contexts

Starting URL: https://letcode.in/frame

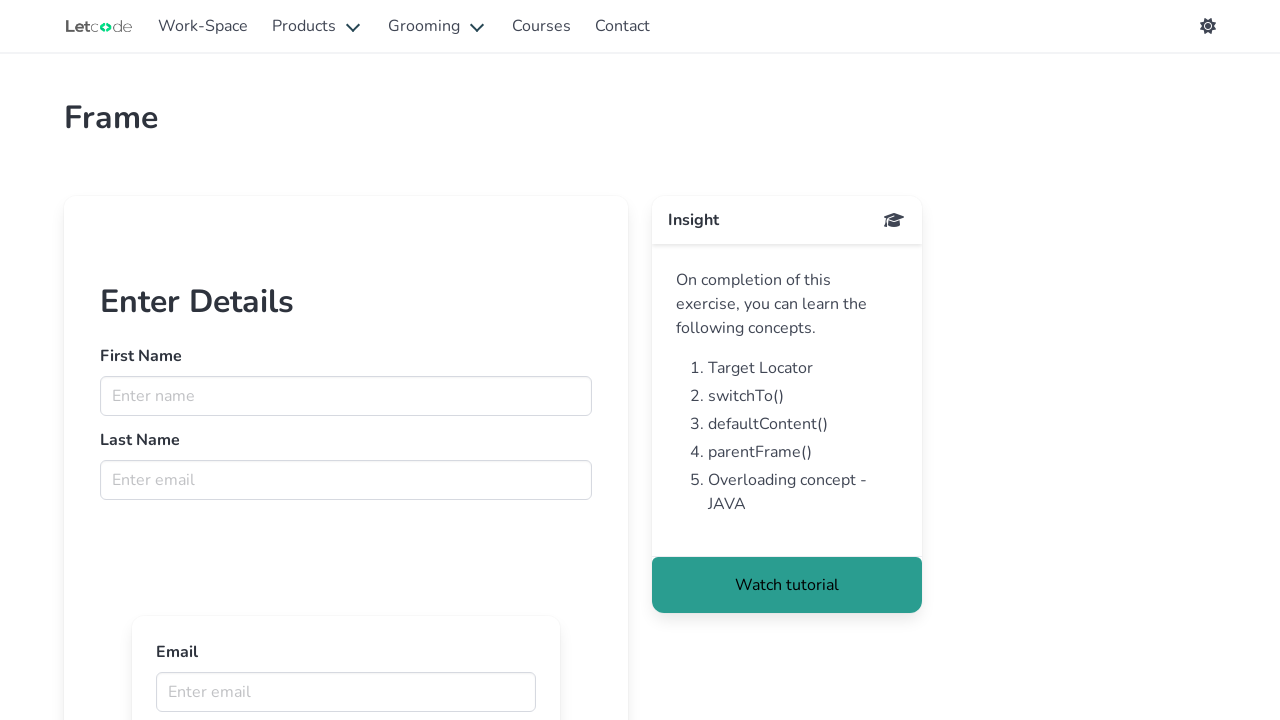

Located parent frame with src='frameui'
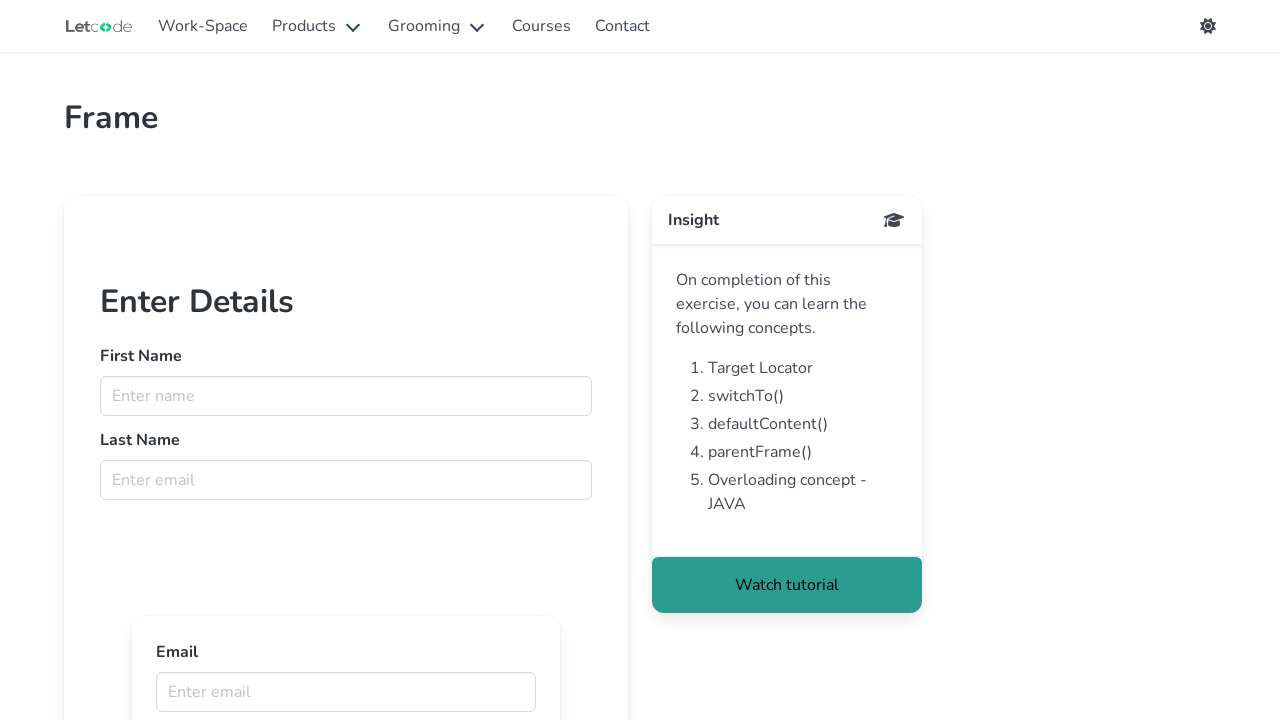

Filled first name field with 'test' in parent frame on iframe[src='frameui'] >> internal:control=enter-frame >> input[name='fname']
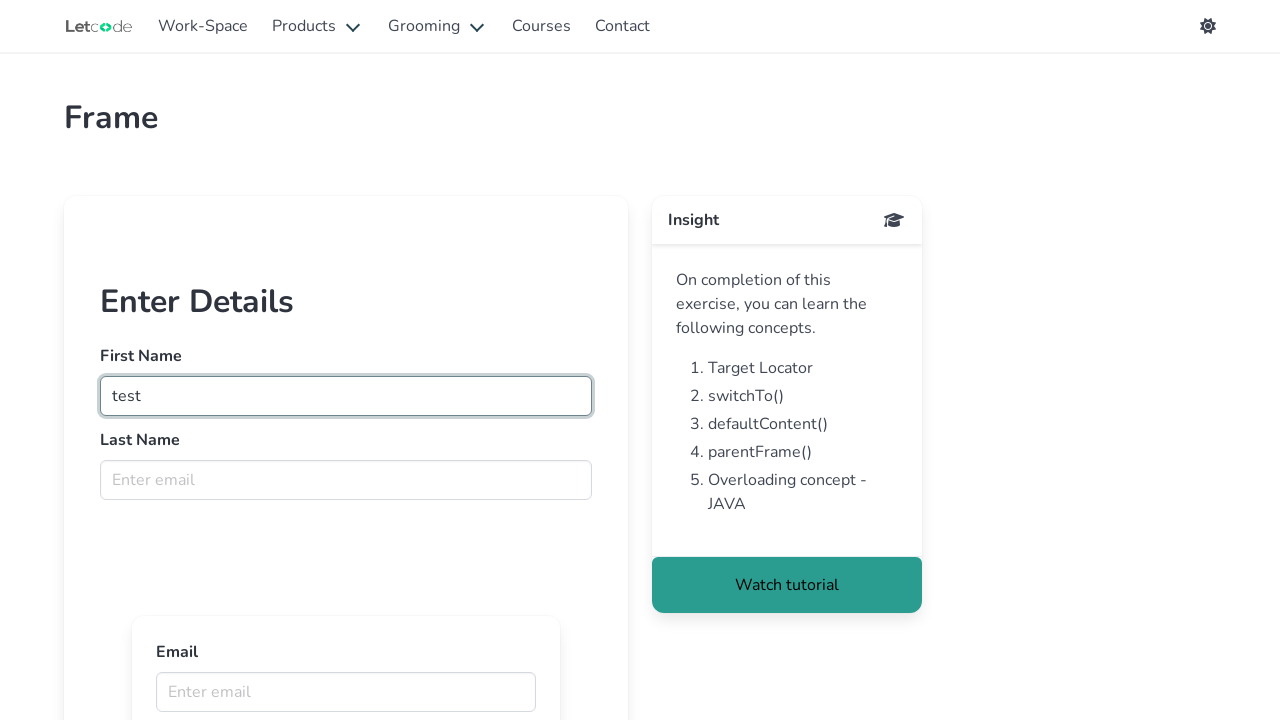

Filled last name field with 'test' in parent frame on iframe[src='frameui'] >> internal:control=enter-frame >> input[name='lname']
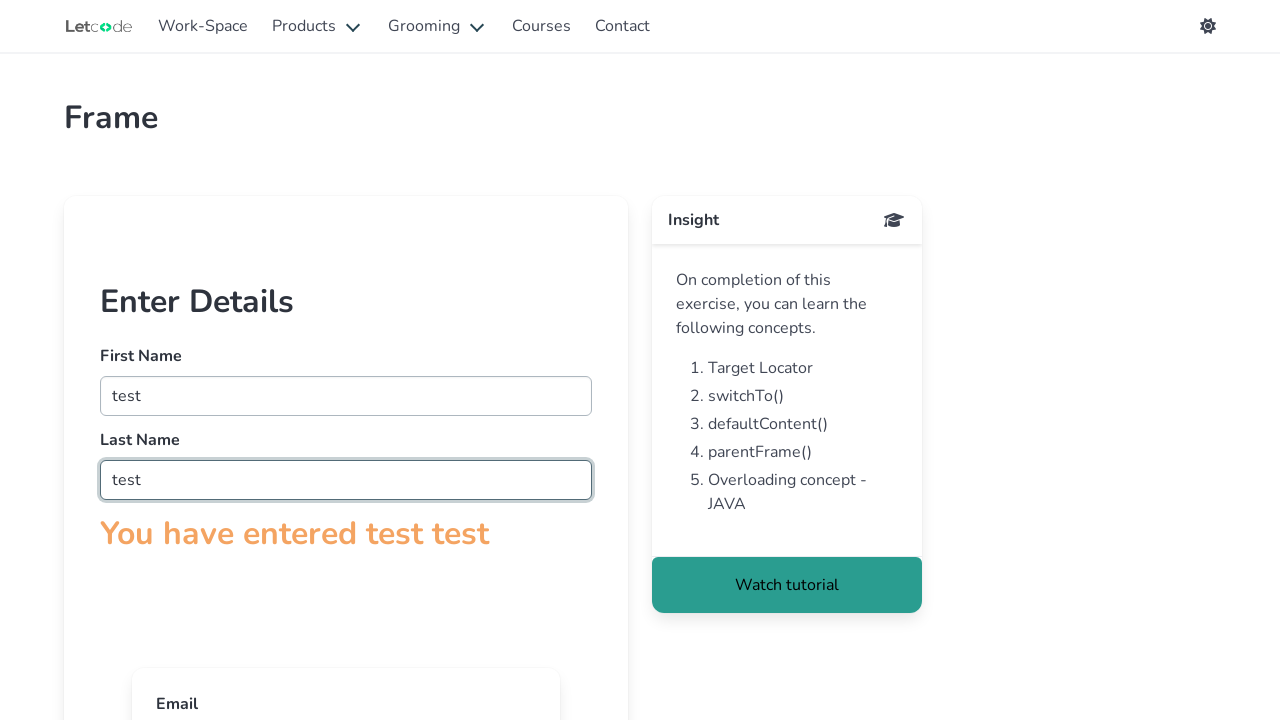

Located inner frame with src='innerframe' nested in parent frame
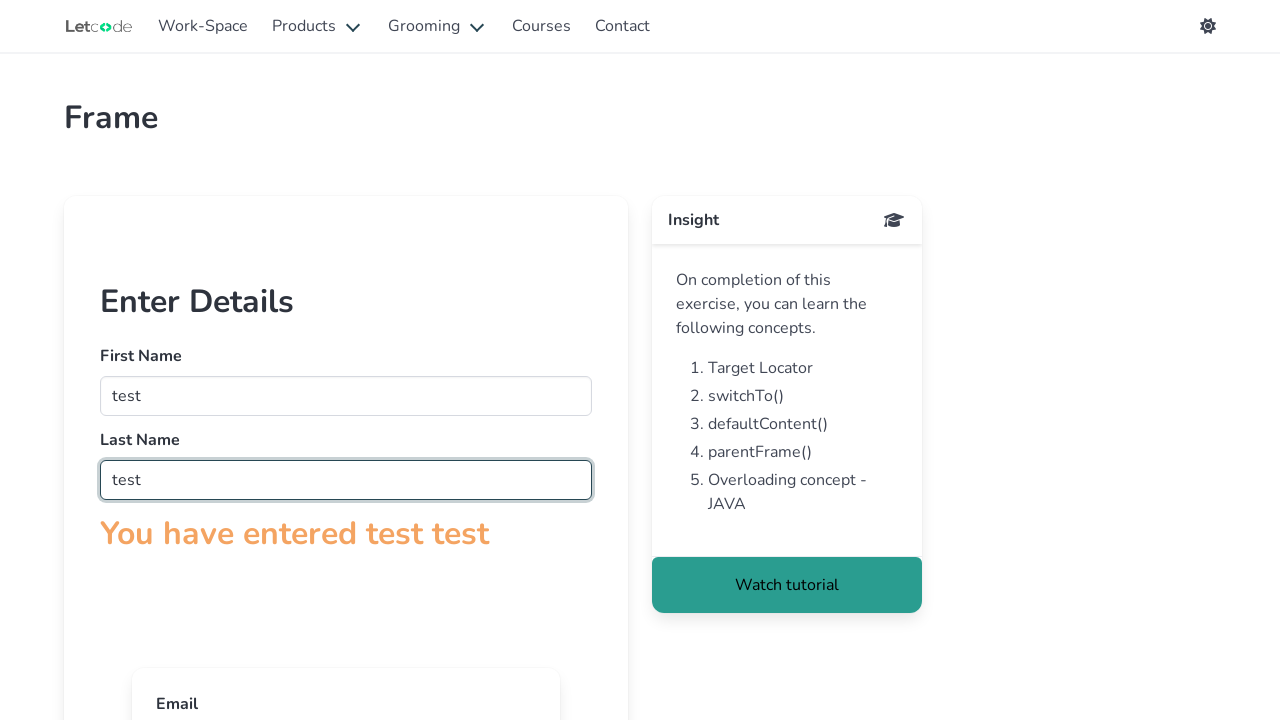

Filled email field with 'test@example.com' in inner frame on iframe[src='frameui'] >> internal:control=enter-frame >> iframe[src='innerframe'
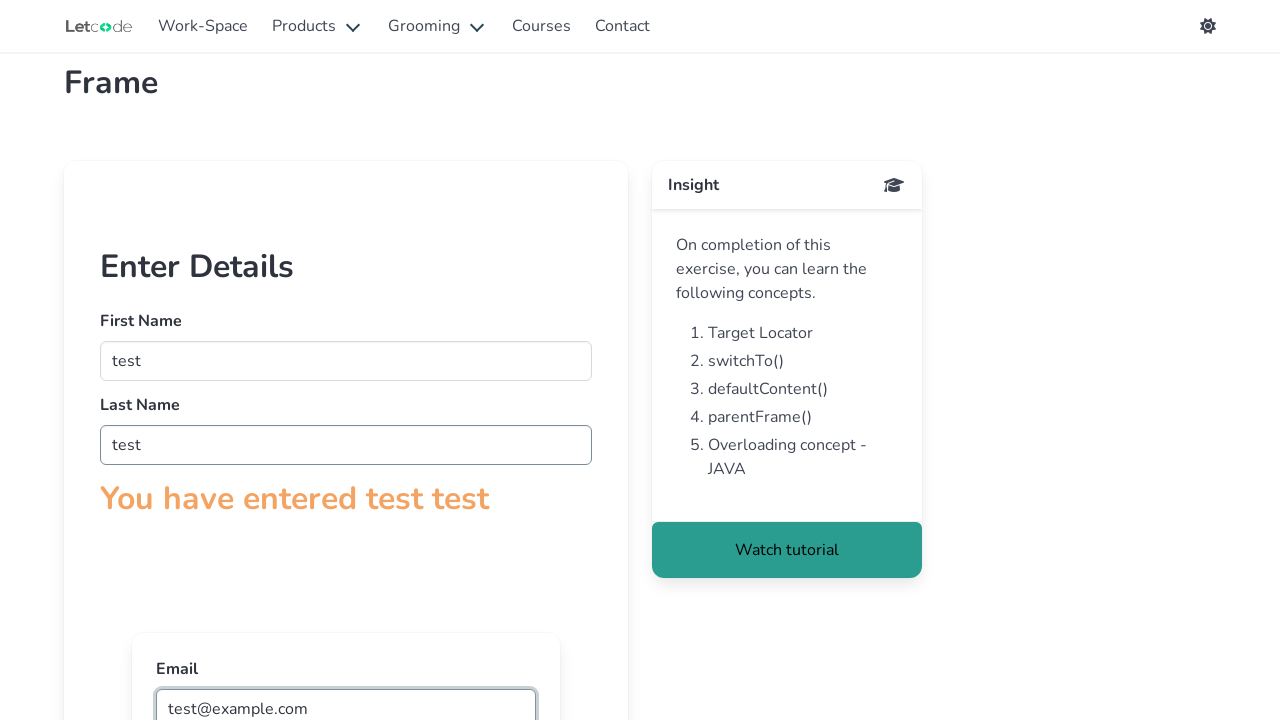

Updated last name field to 'test to back' in parent frame on iframe[src='frameui'] >> internal:control=enter-frame >> input[name='lname']
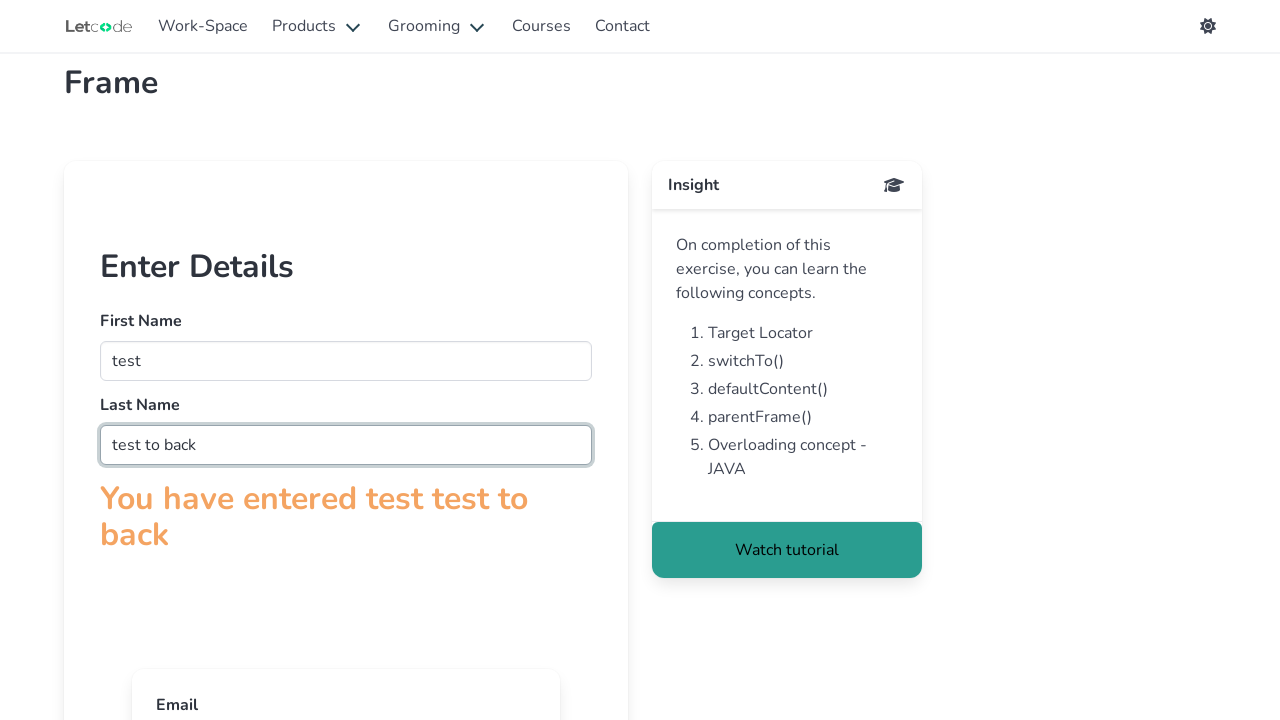

Clicked tutorial button on main page at (787, 550) on xpath=/html/body/app-root/app-frame/section/div/div/div[2]/app-learning-point/di
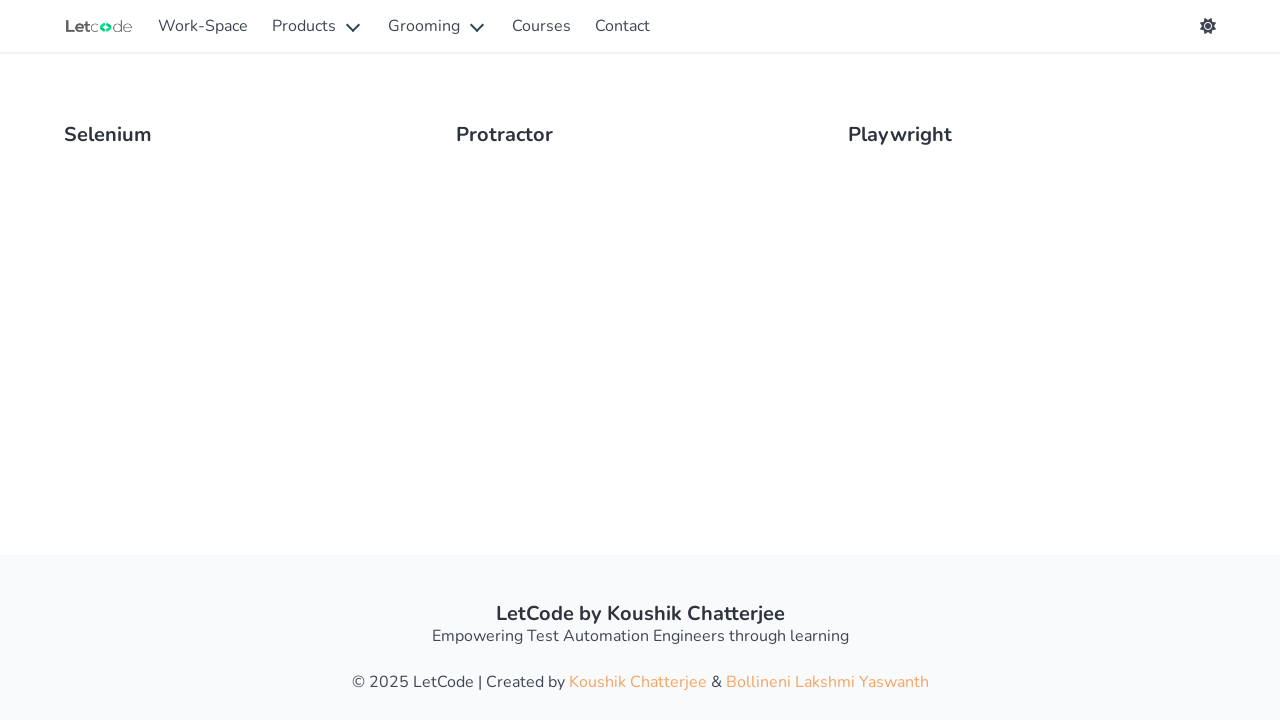

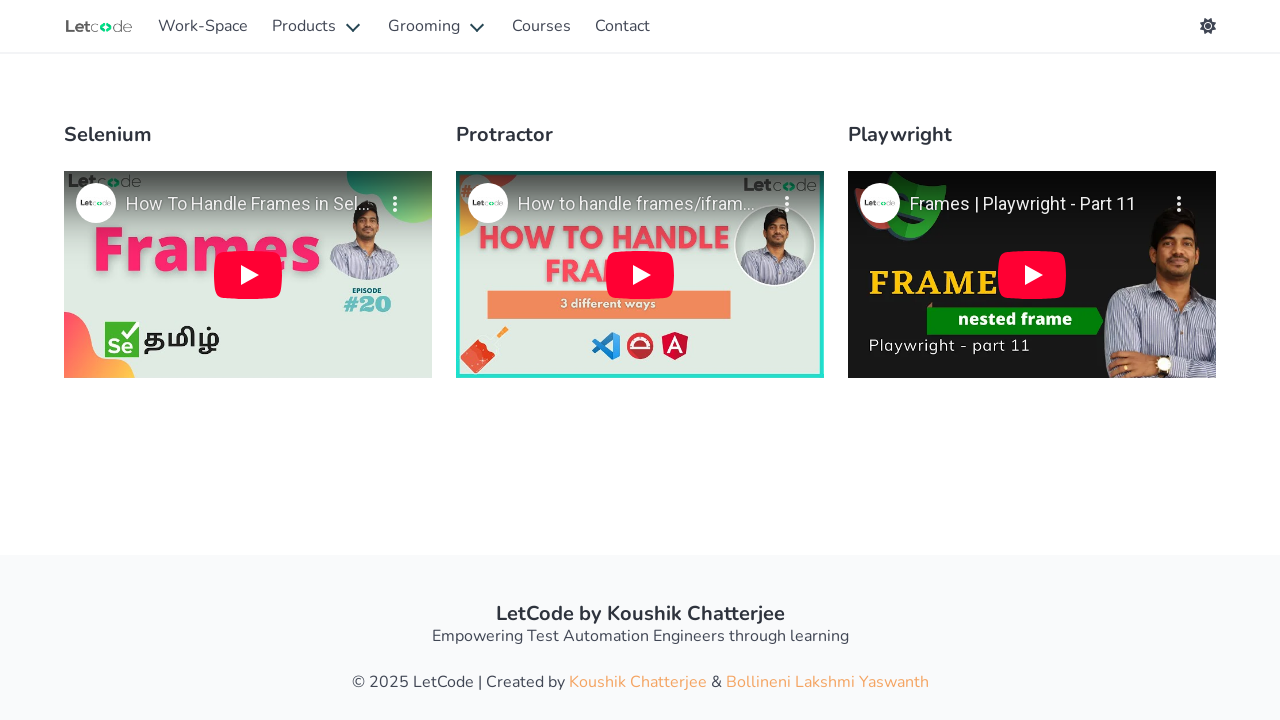